Tests JavaScript alert handling by clicking a button to trigger an alert, accepting it, and verifying the result message is displayed on the page.

Starting URL: http://the-internet.herokuapp.com/javascript_alerts

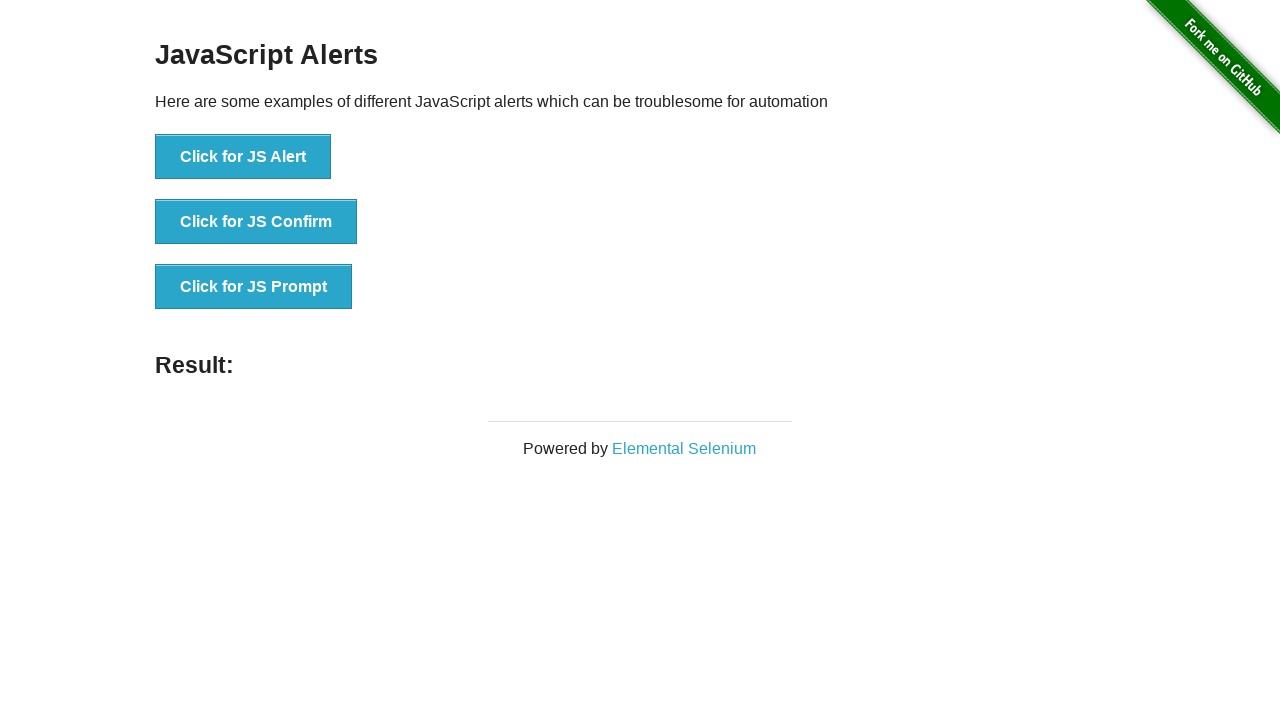

Clicked the first button to trigger JavaScript alert at (243, 157) on ul > li:nth-child(1) > button
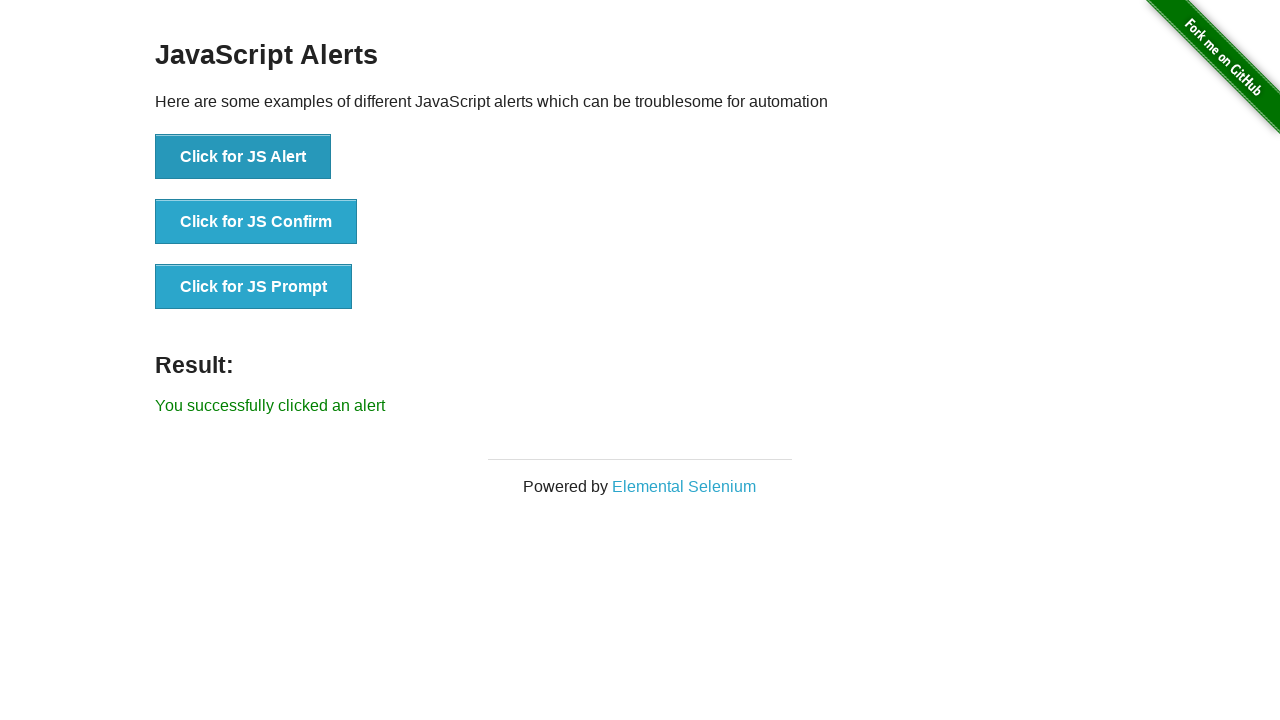

Set up dialog handler to accept alerts
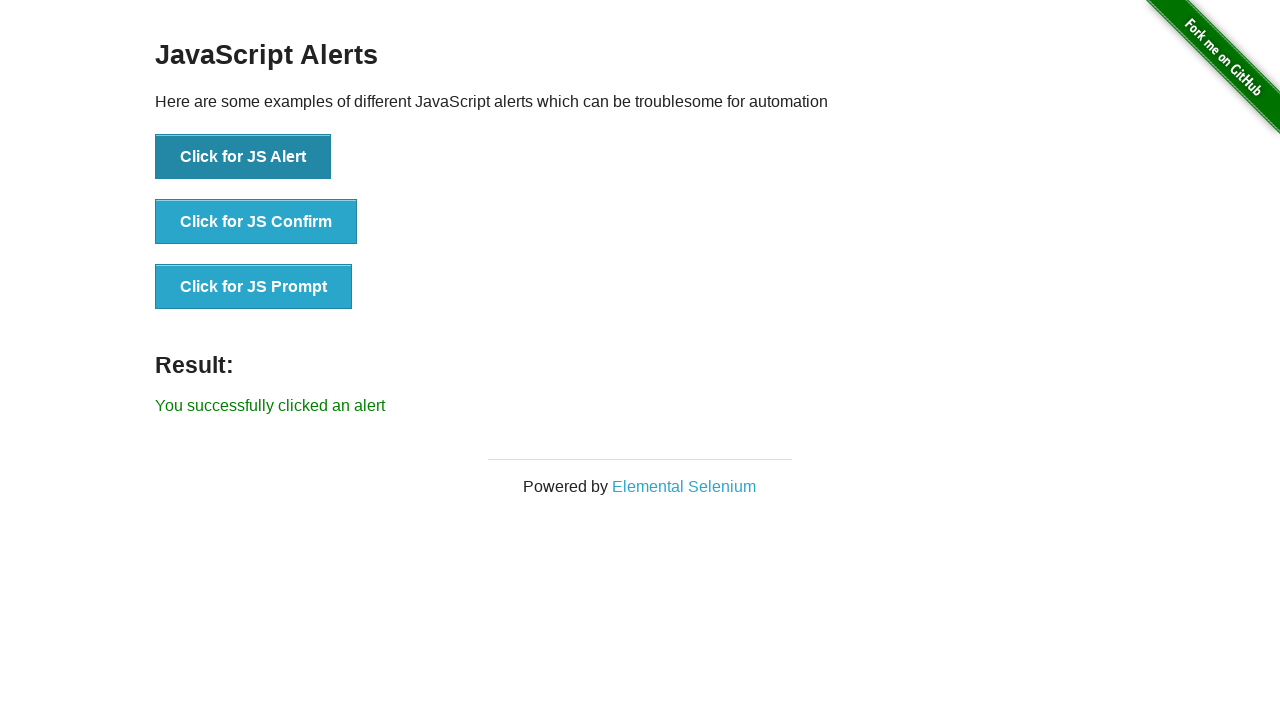

Clicked the first button again to trigger alert with handler active at (243, 157) on ul > li:nth-child(1) > button
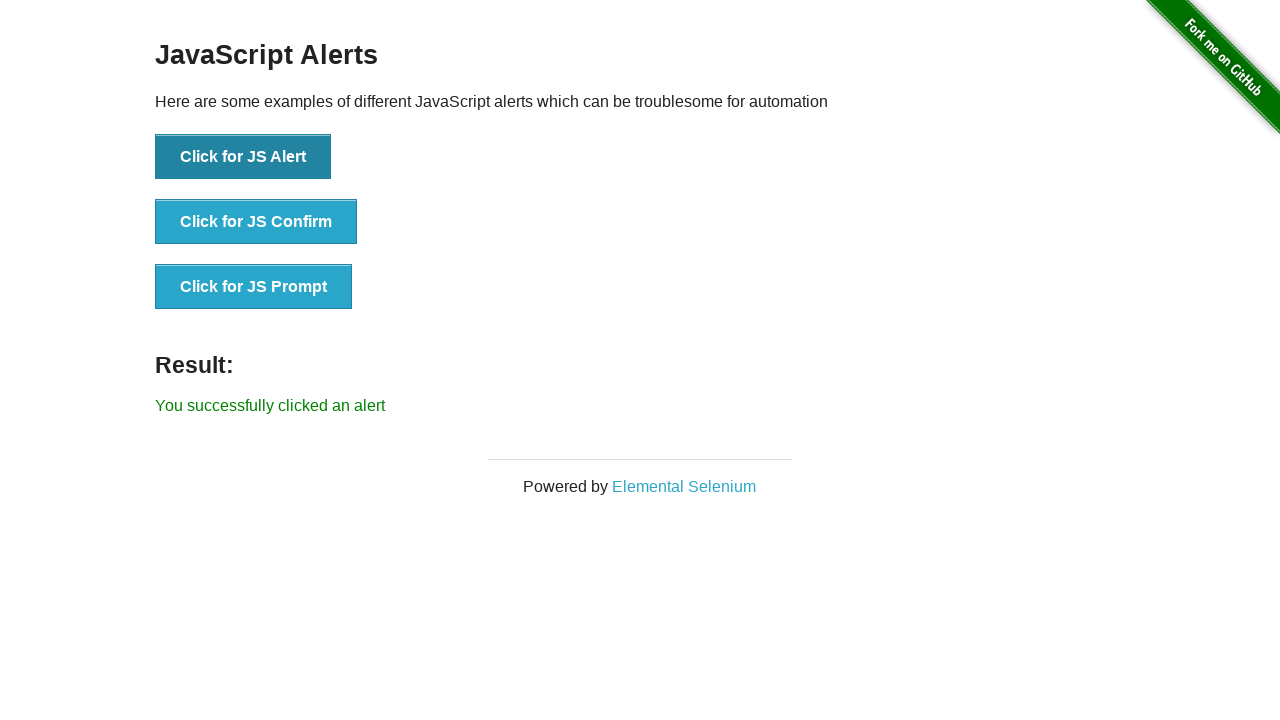

Result message element loaded
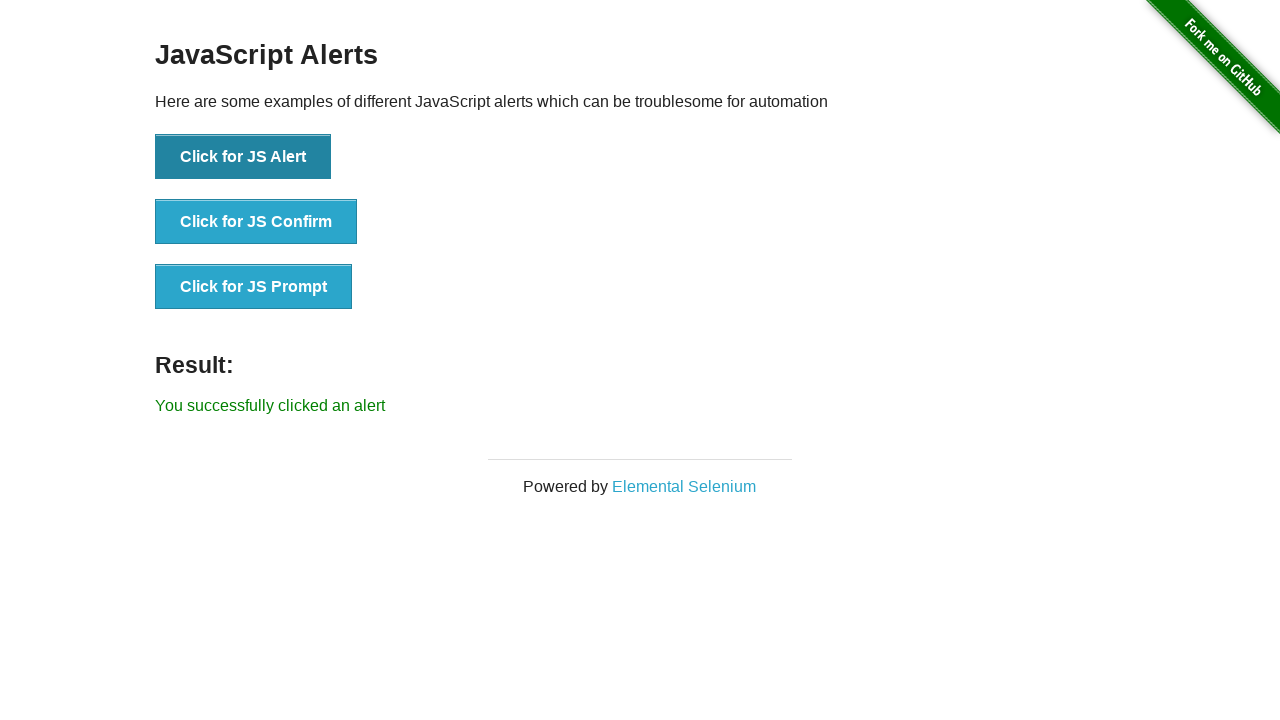

Retrieved result text: 'You successfully clicked an alert'
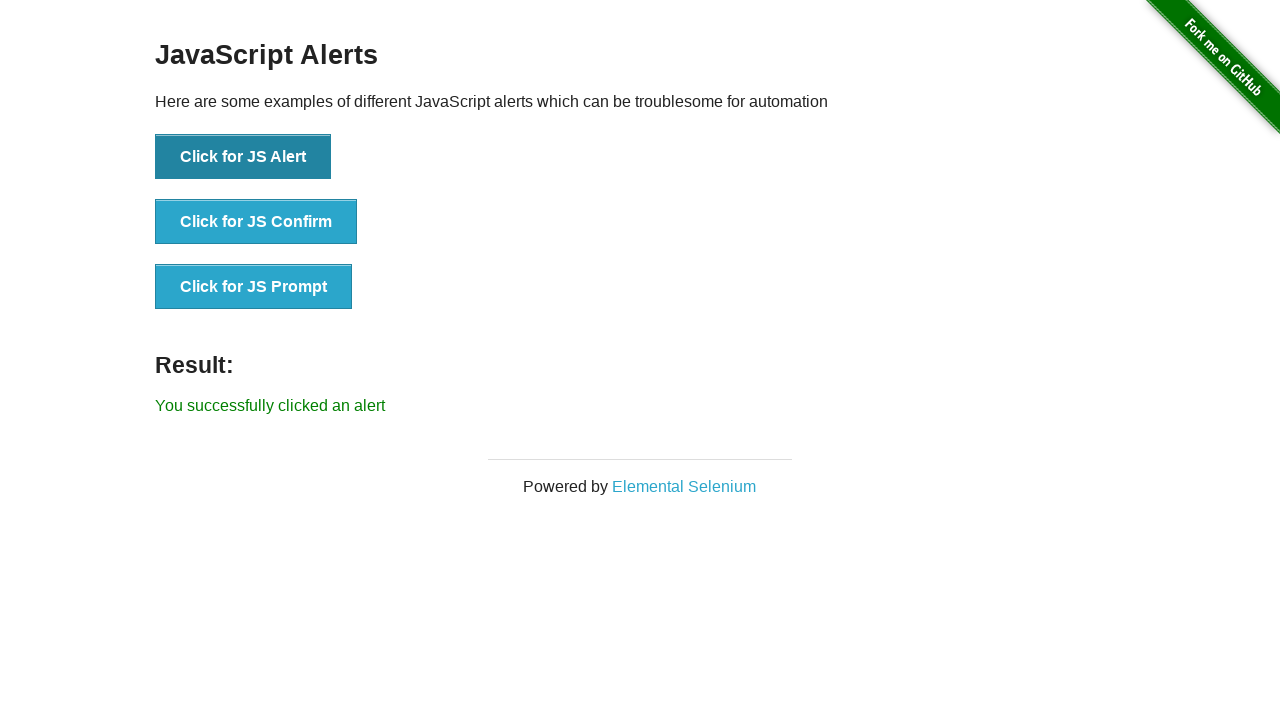

Verified result text matches expected message 'You successfully clicked an alert'
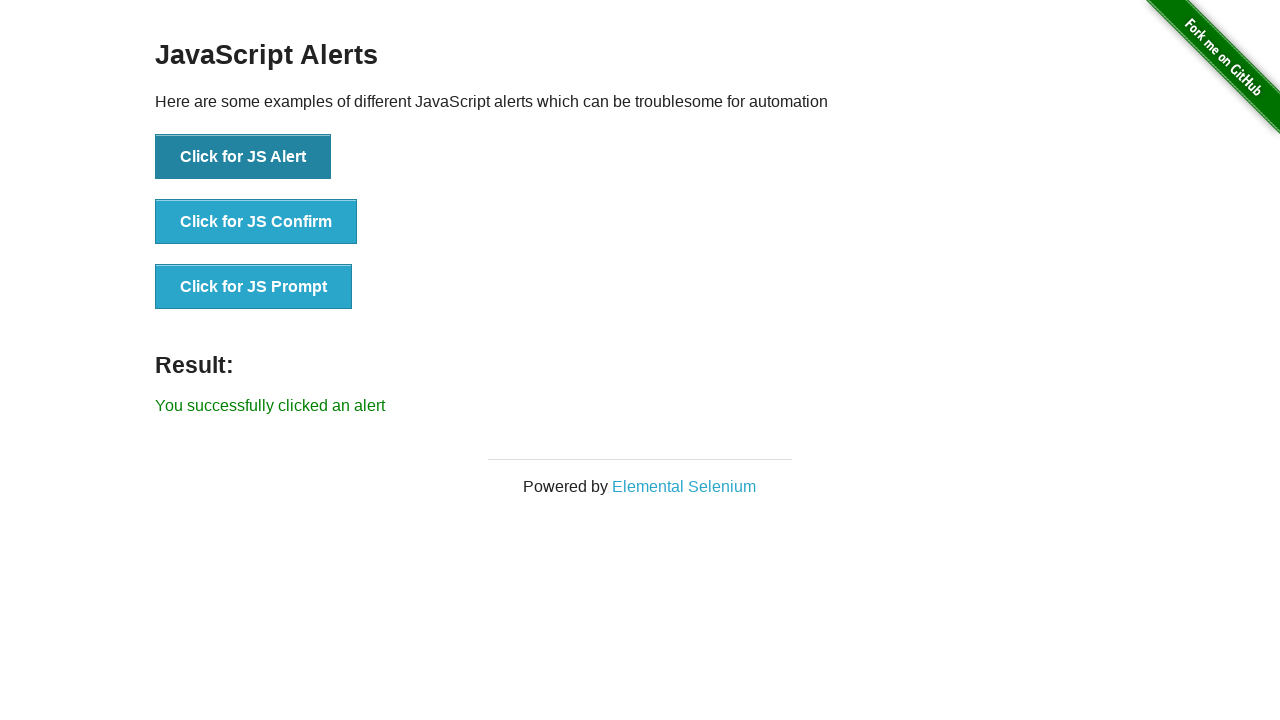

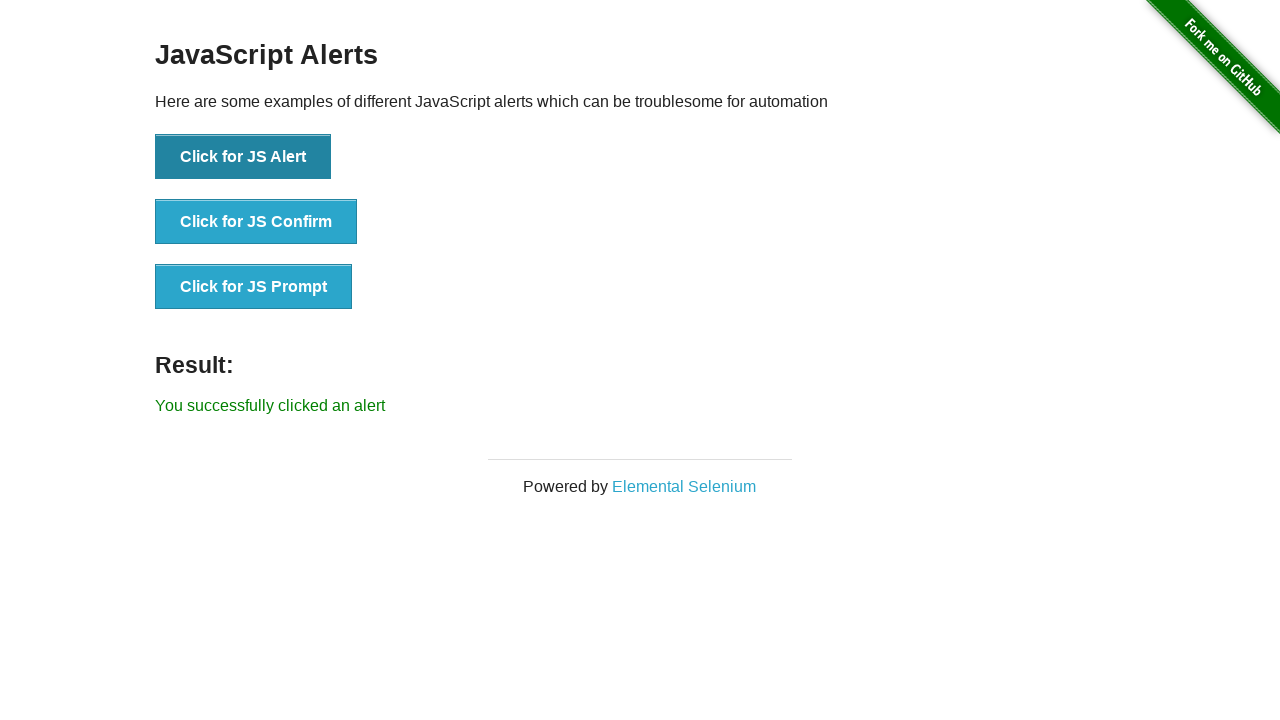